Verifies that all day checkboxes are unchecked by default

Starting URL: https://testautomationpractice.blogspot.com/

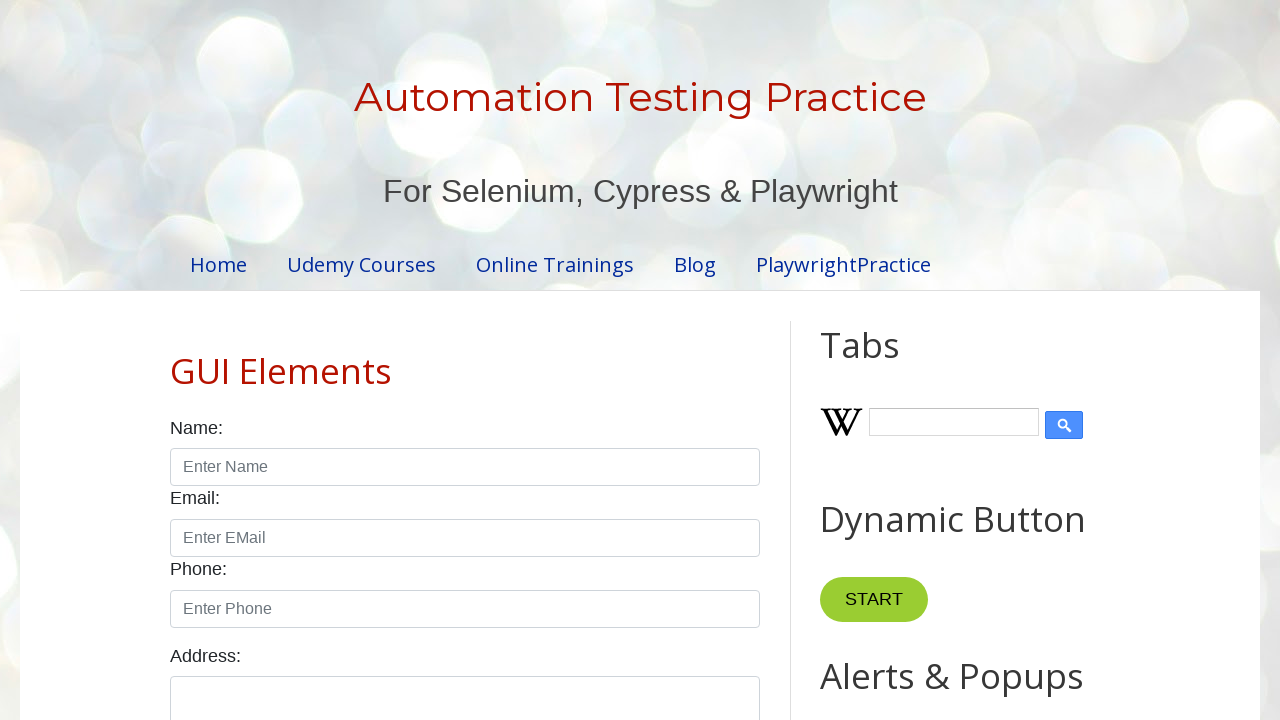

Navigated to test automation practice website
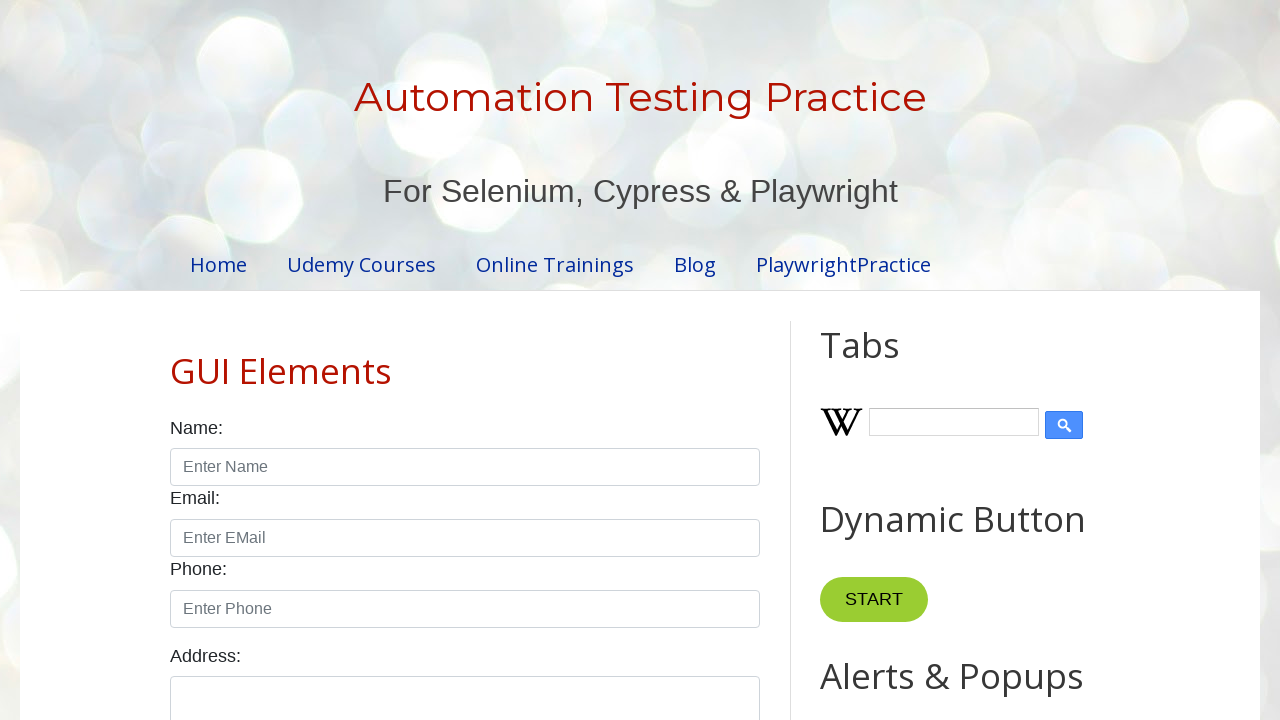

Located all day checkboxes on the page
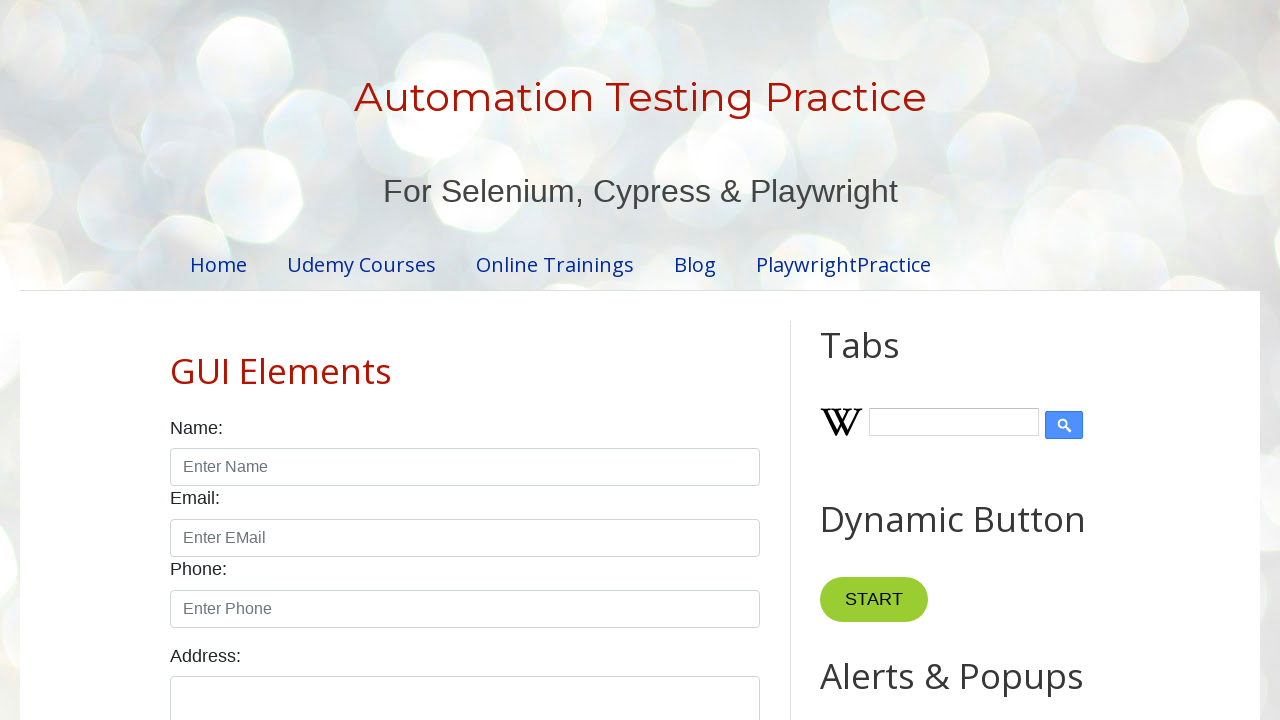

Verified that 7 day checkboxes are present
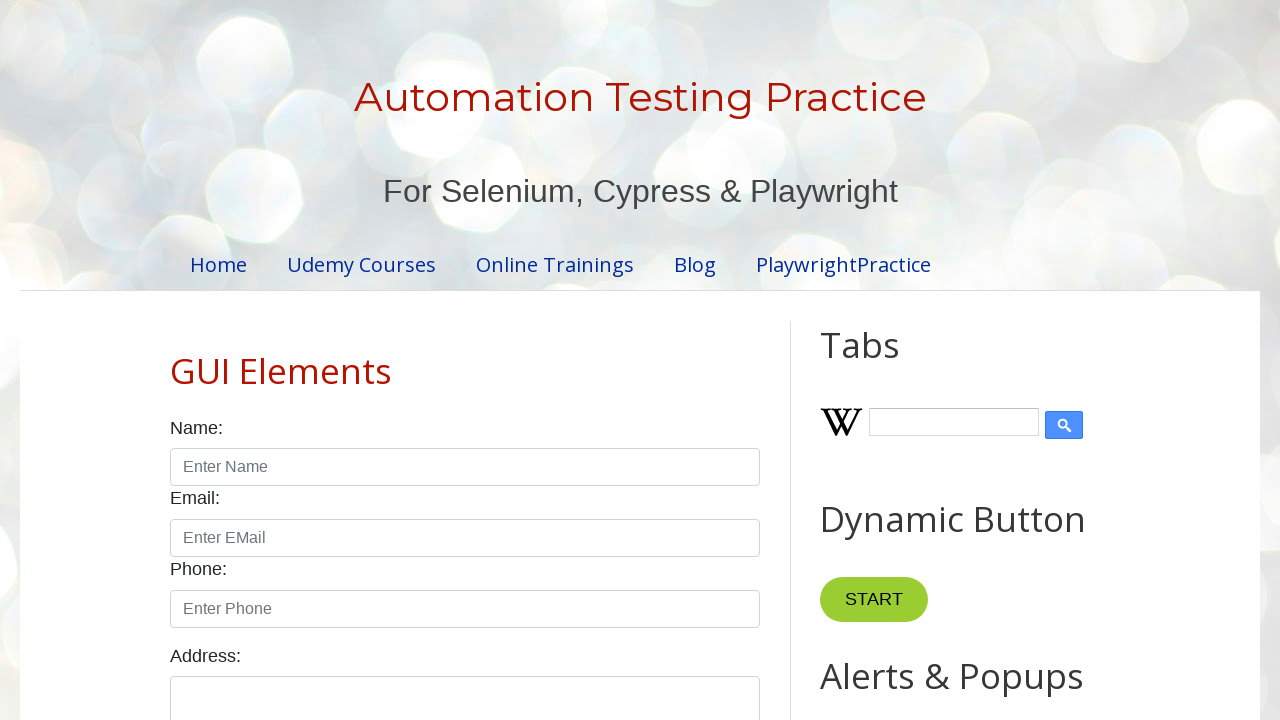

Verified that day checkbox 1 is unchecked by default
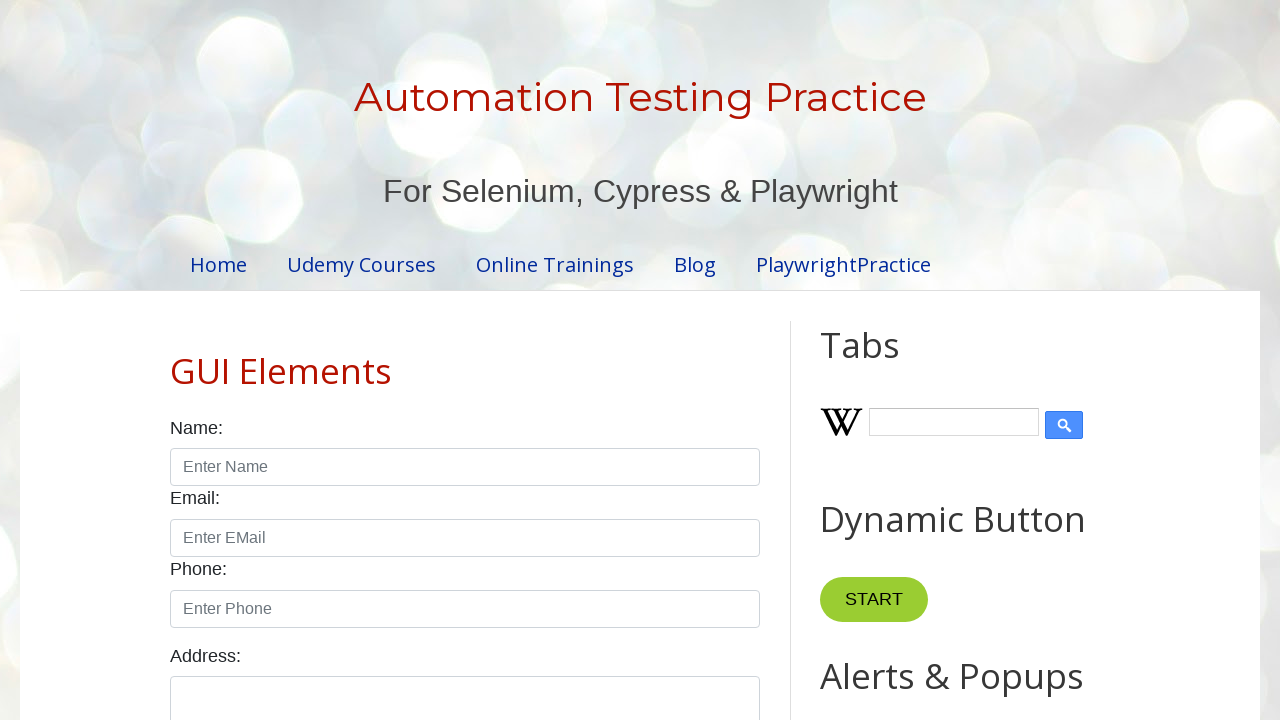

Verified that day checkbox 2 is unchecked by default
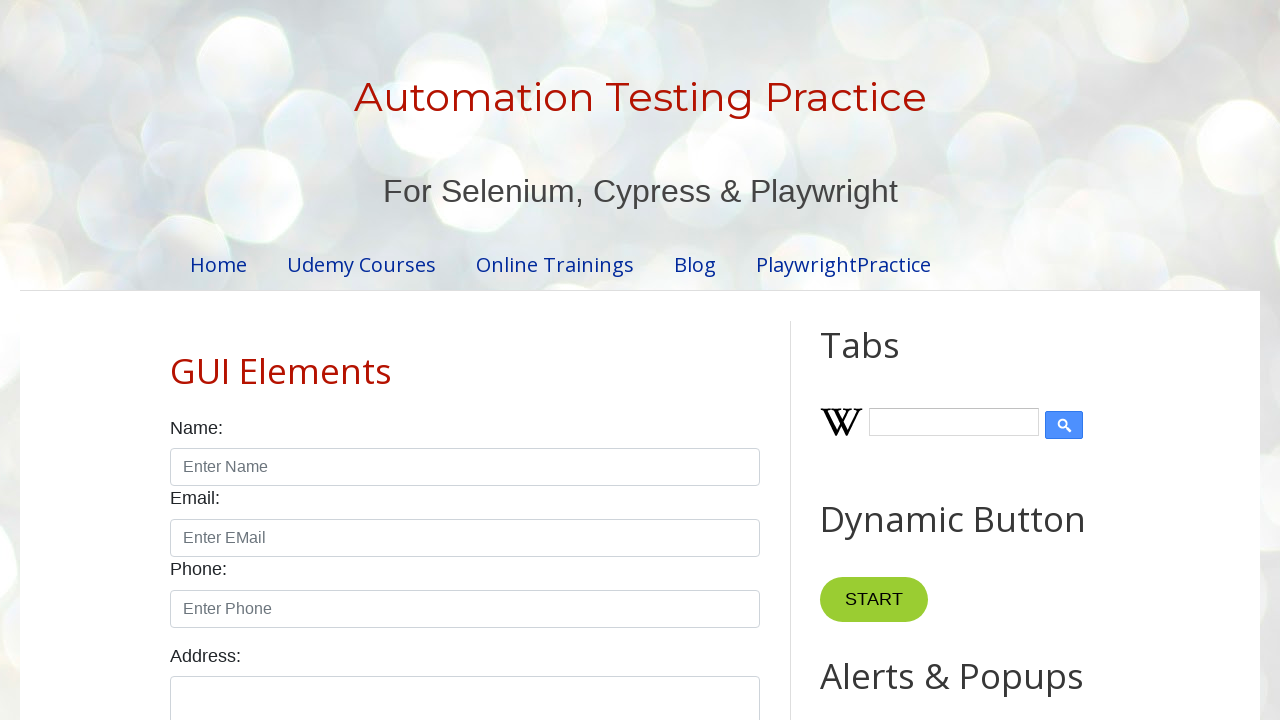

Verified that day checkbox 3 is unchecked by default
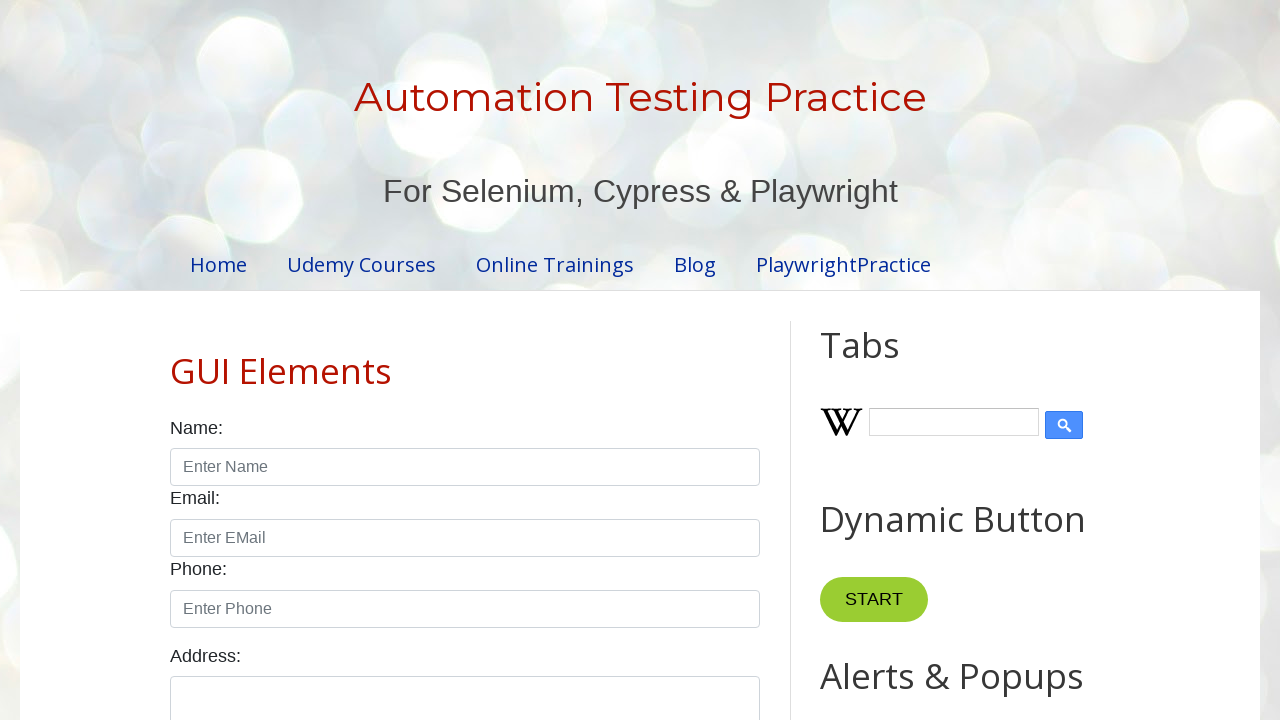

Verified that day checkbox 4 is unchecked by default
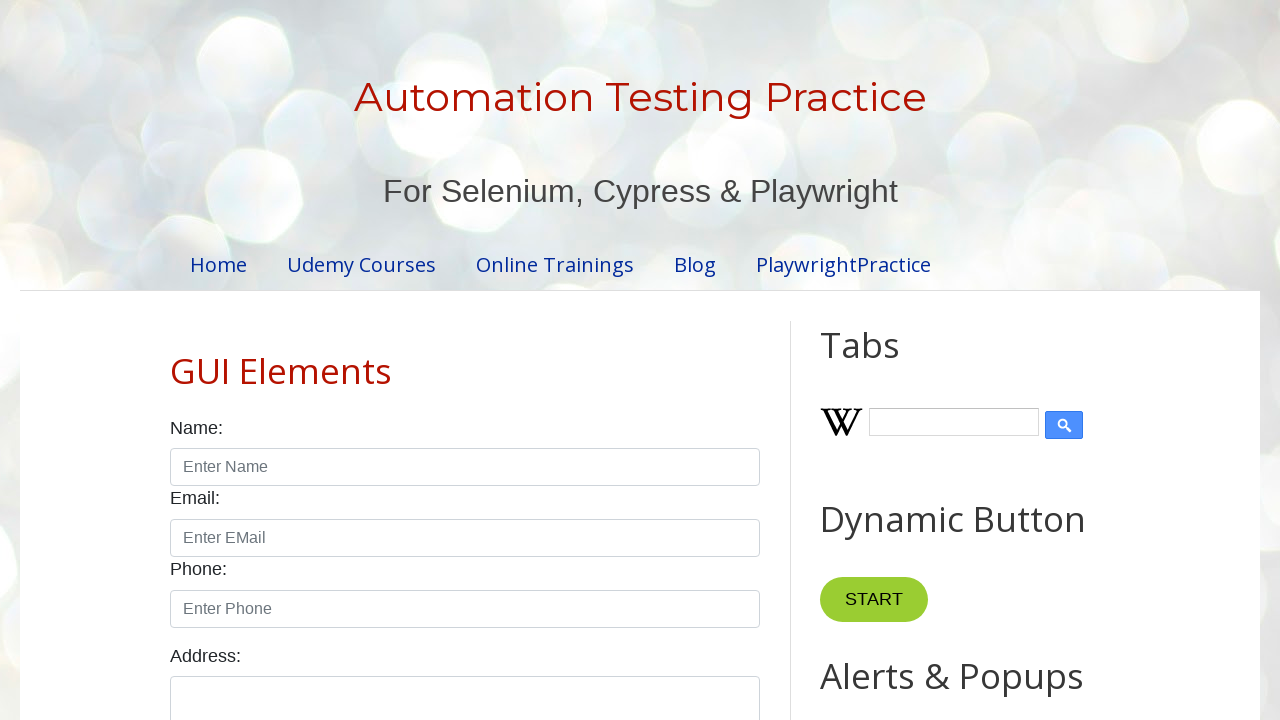

Verified that day checkbox 5 is unchecked by default
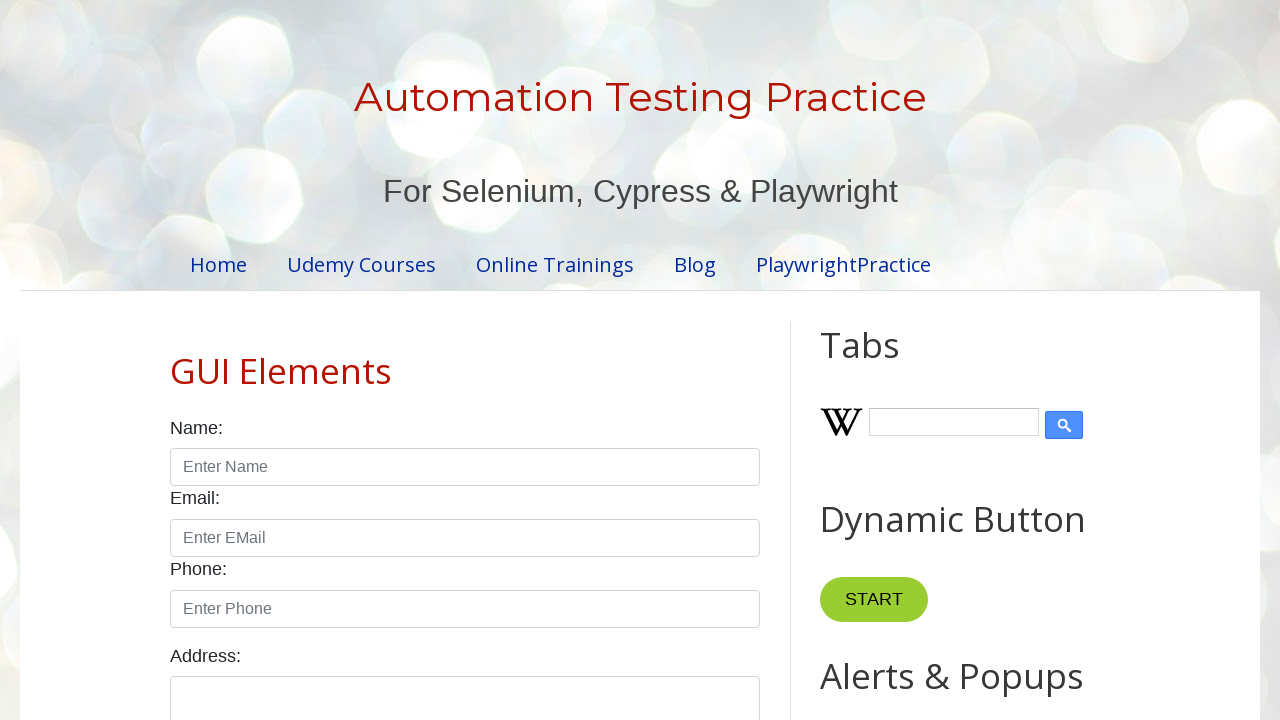

Verified that day checkbox 6 is unchecked by default
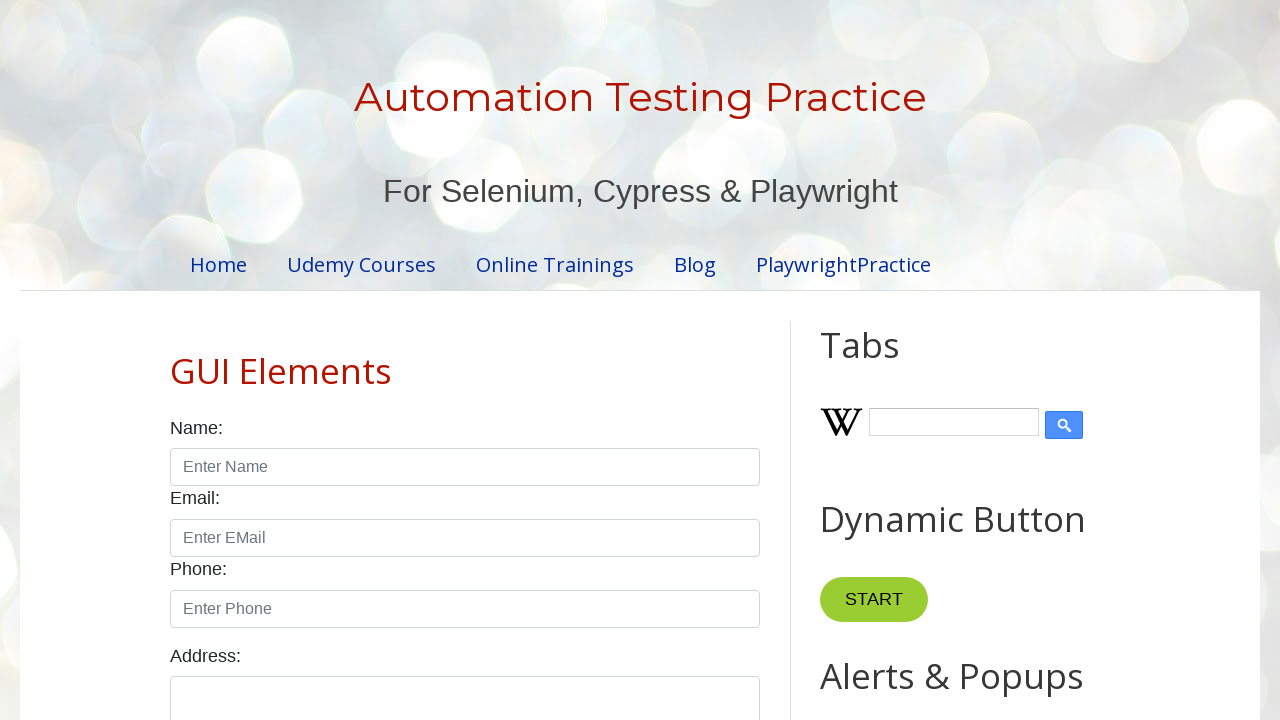

Verified that day checkbox 7 is unchecked by default
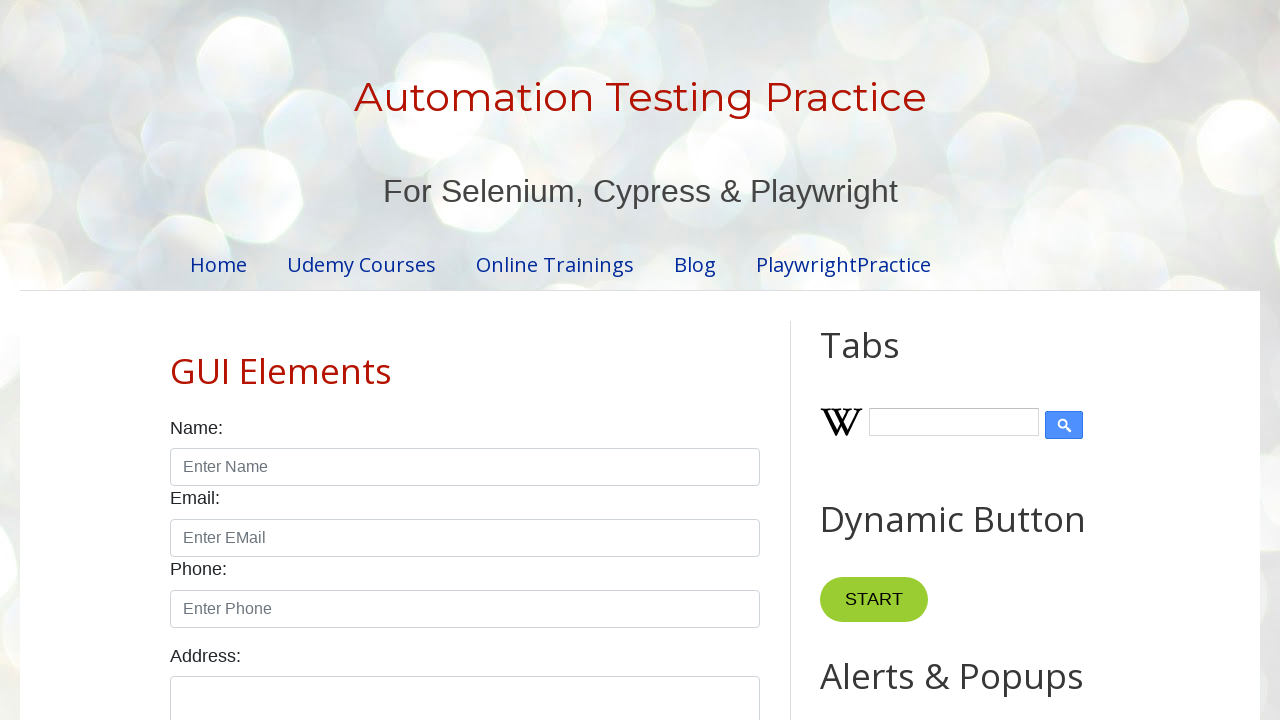

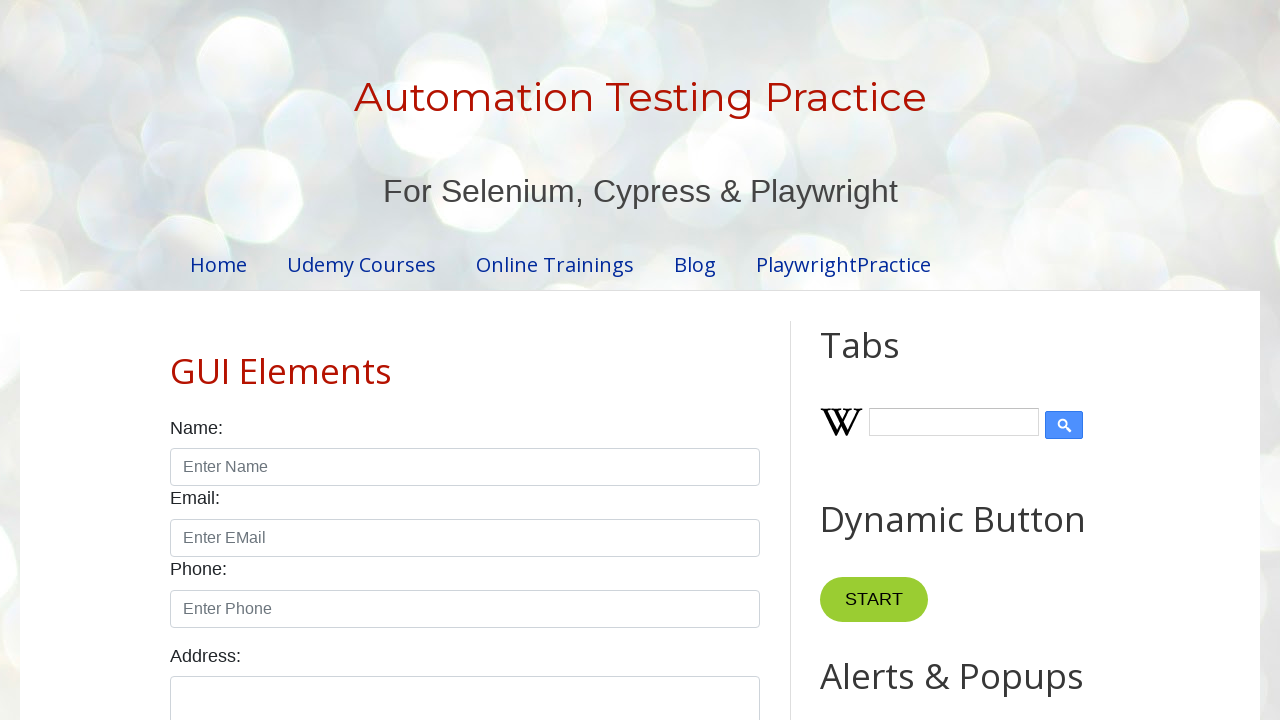